Tests dynamic data loading by clicking a button to get a new user and verifying the first name is displayed

Starting URL: https://syntaxprojects.com/dynamic-data-loading-demo.php

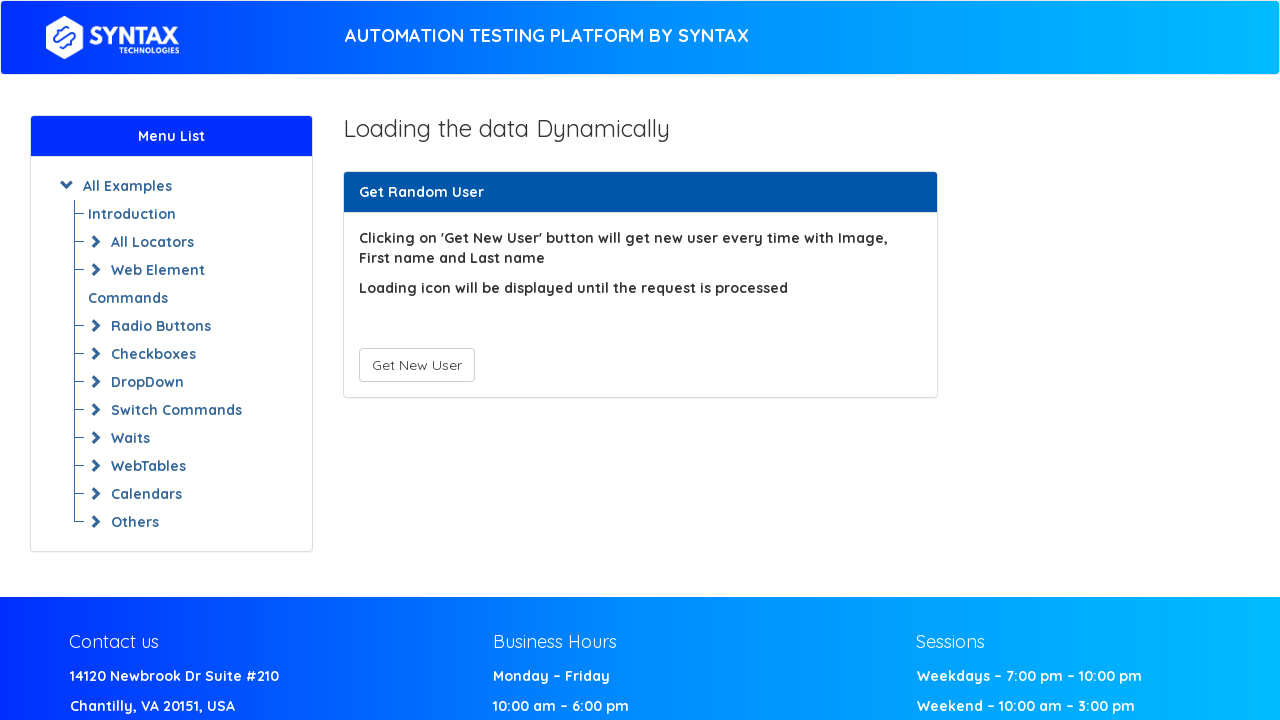

Navigated to dynamic data loading demo page
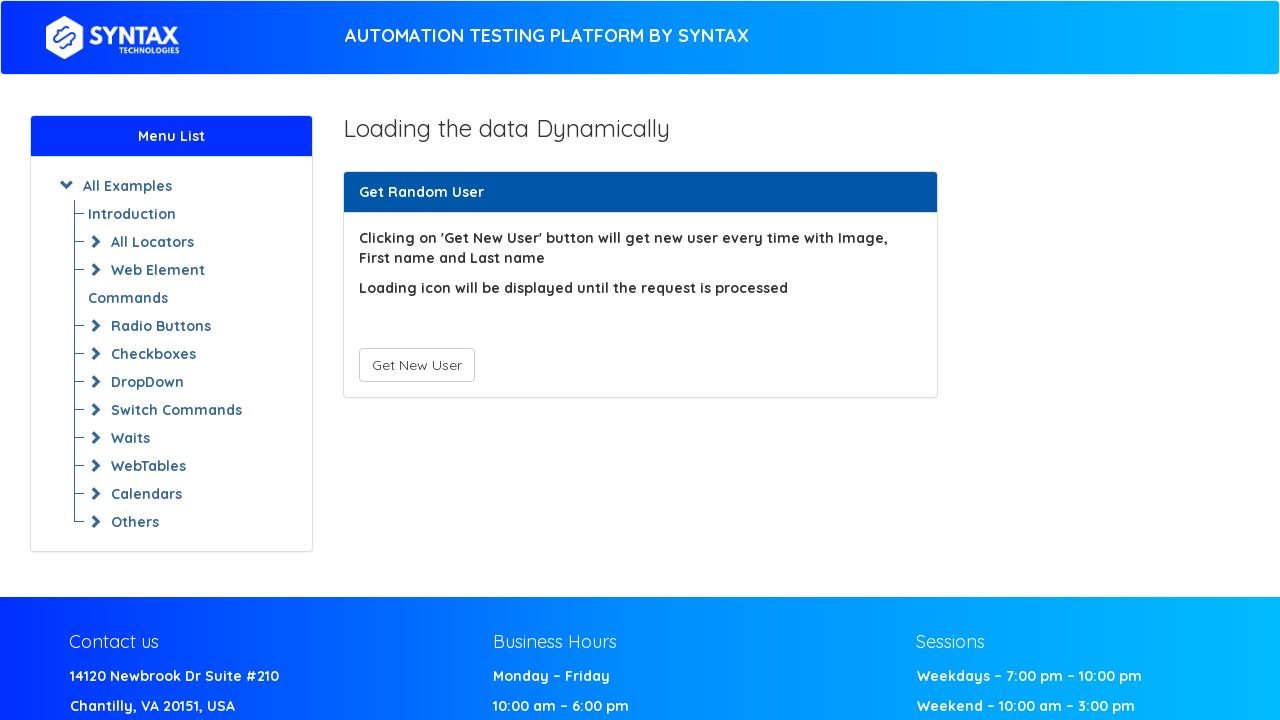

Clicked 'Get New User' button at (416, 365) on button#save
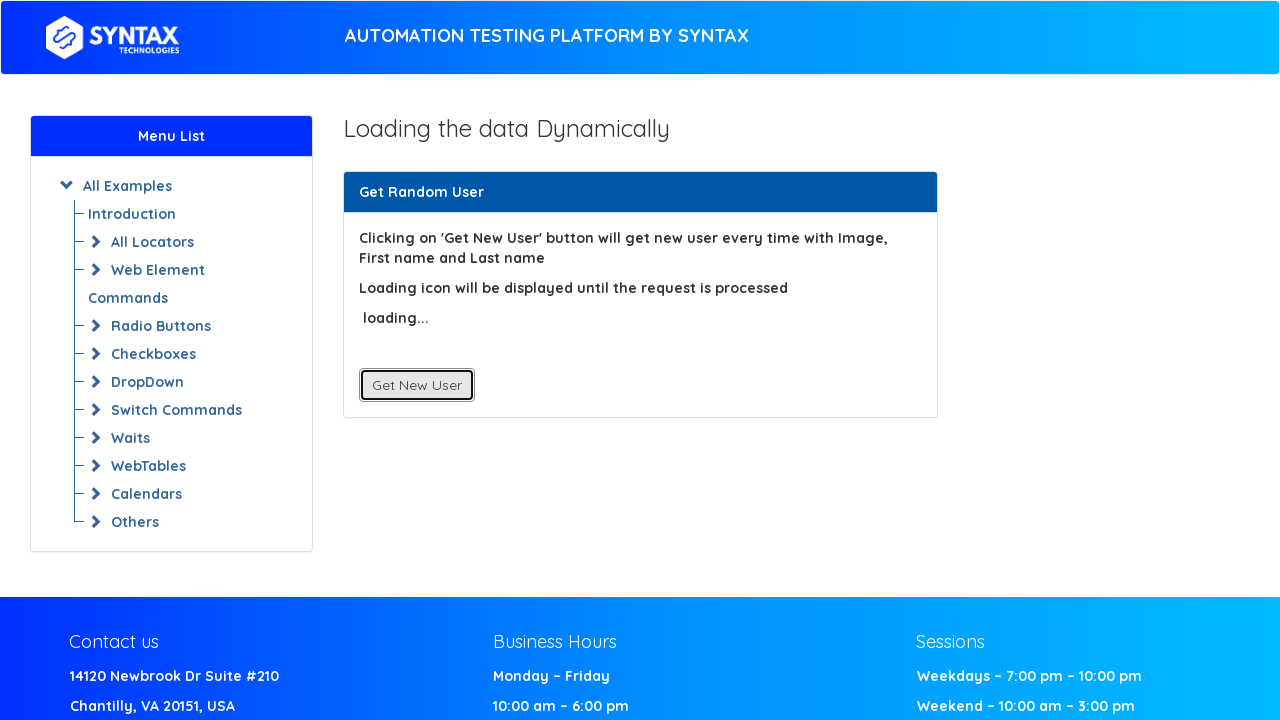

First Name element loaded and displayed
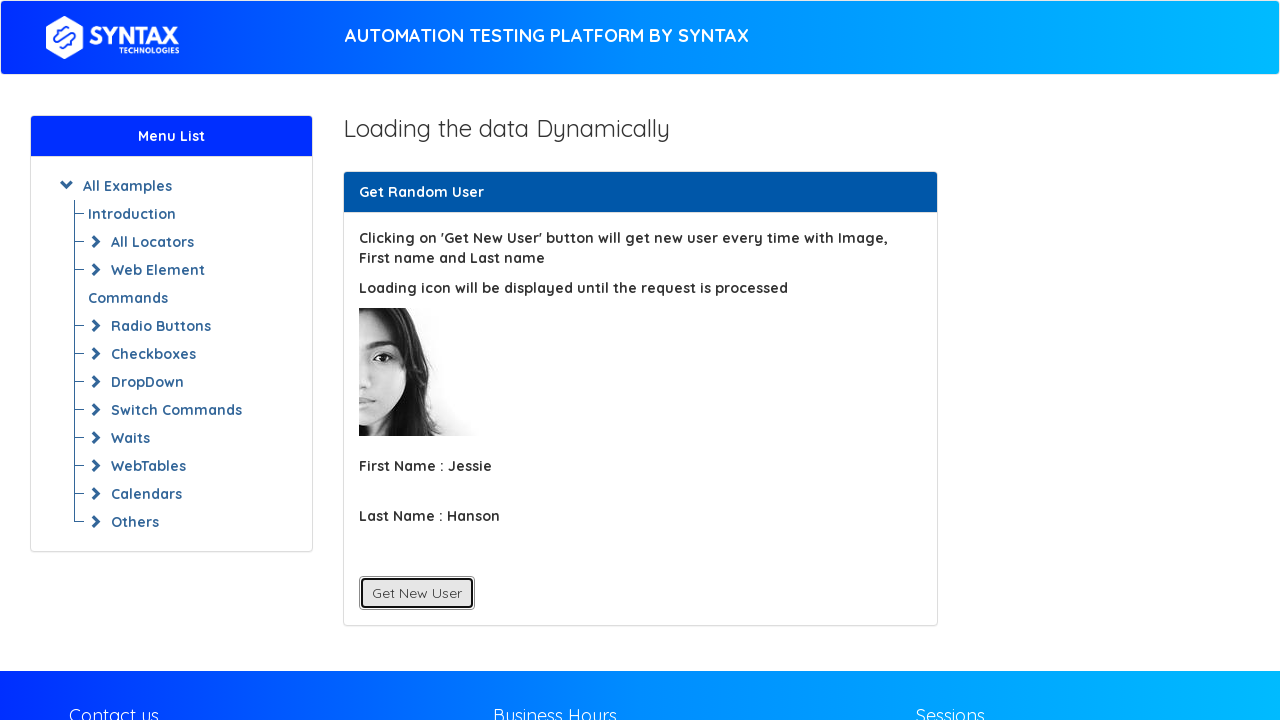

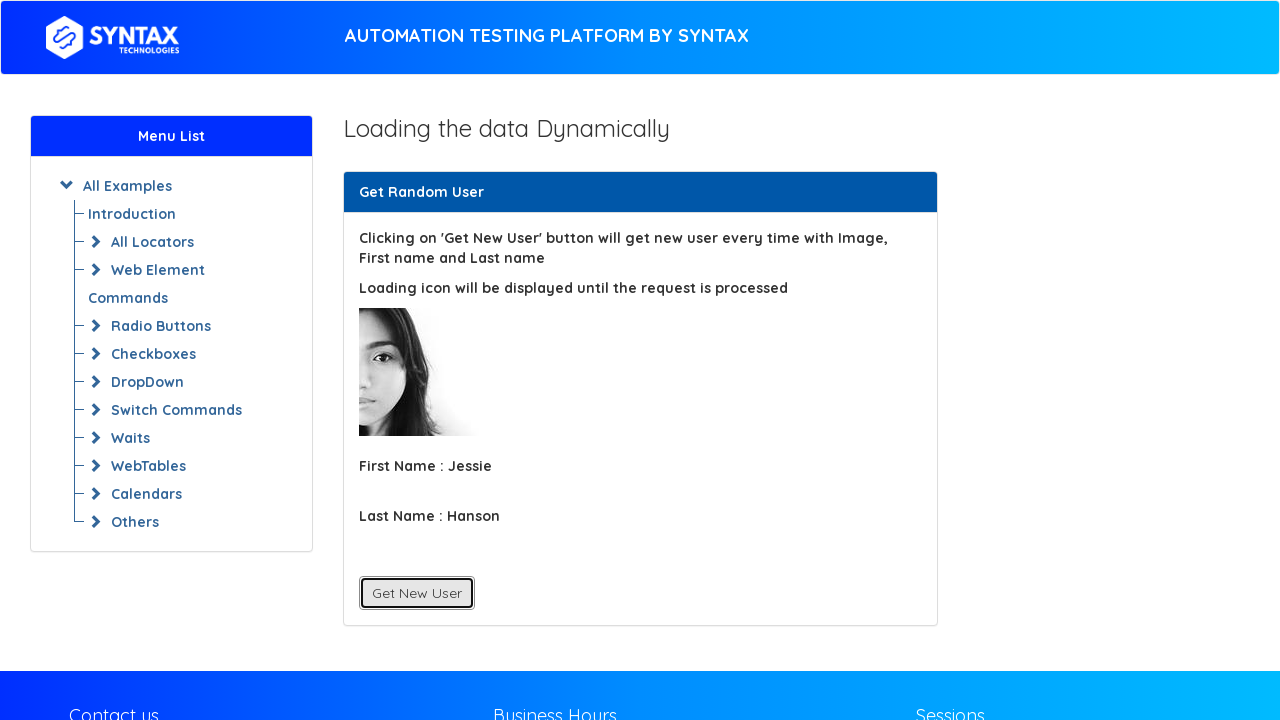